Tests a registration form by filling in first name, last name, and email fields, then submitting and verifying the success message.

Starting URL: http://suninjuly.github.io/registration1.html

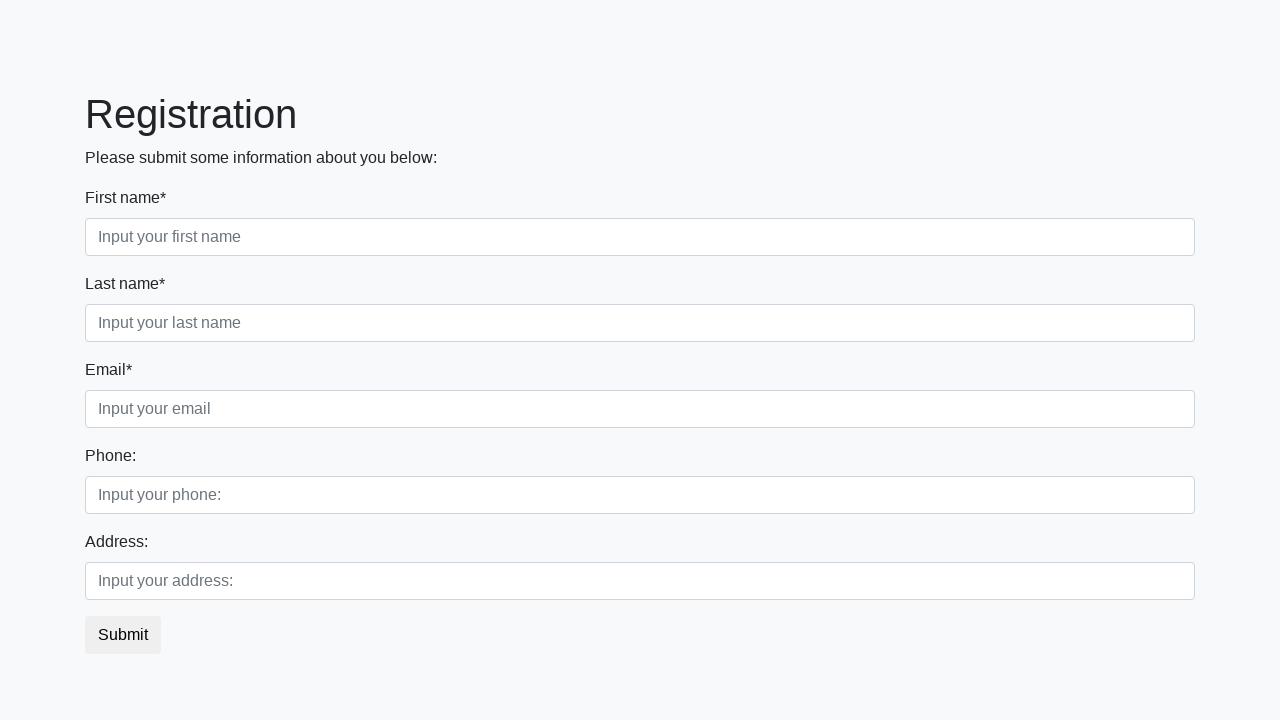

Filled first name field with 'Alex' on .first_block .form-control.first
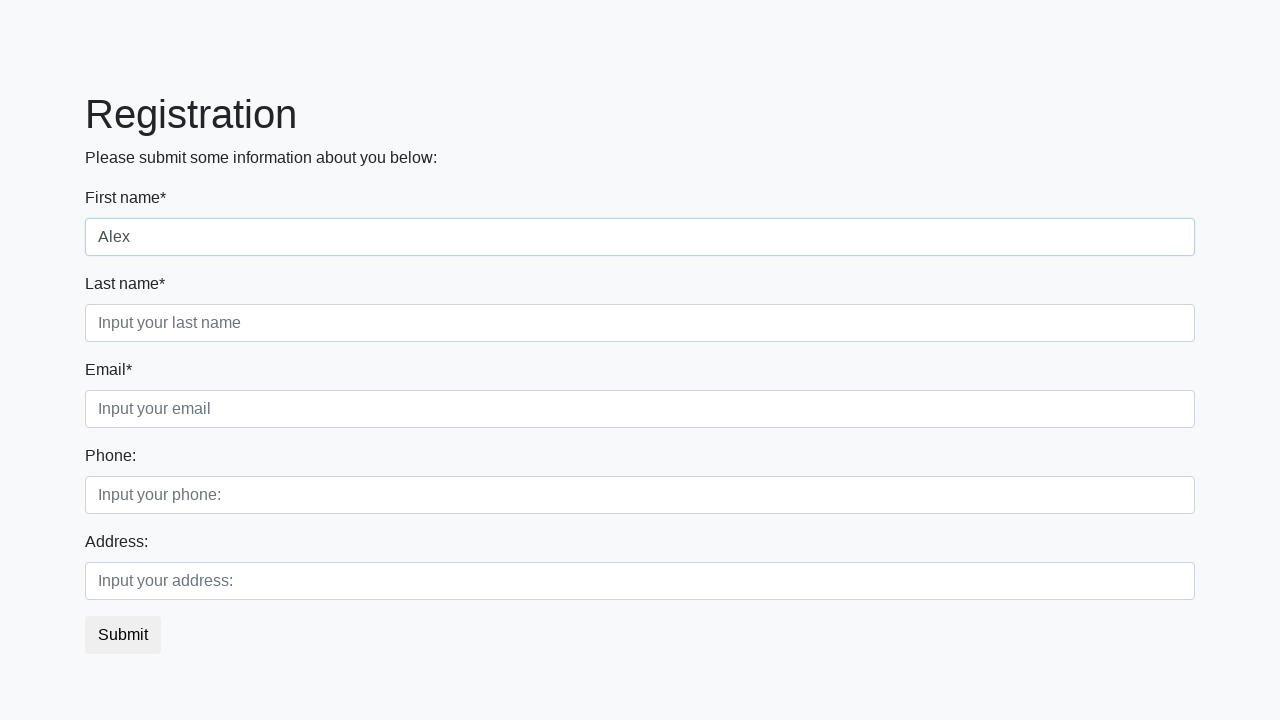

Filled last name field with 'Rusinov' on .first_block .form-control.second
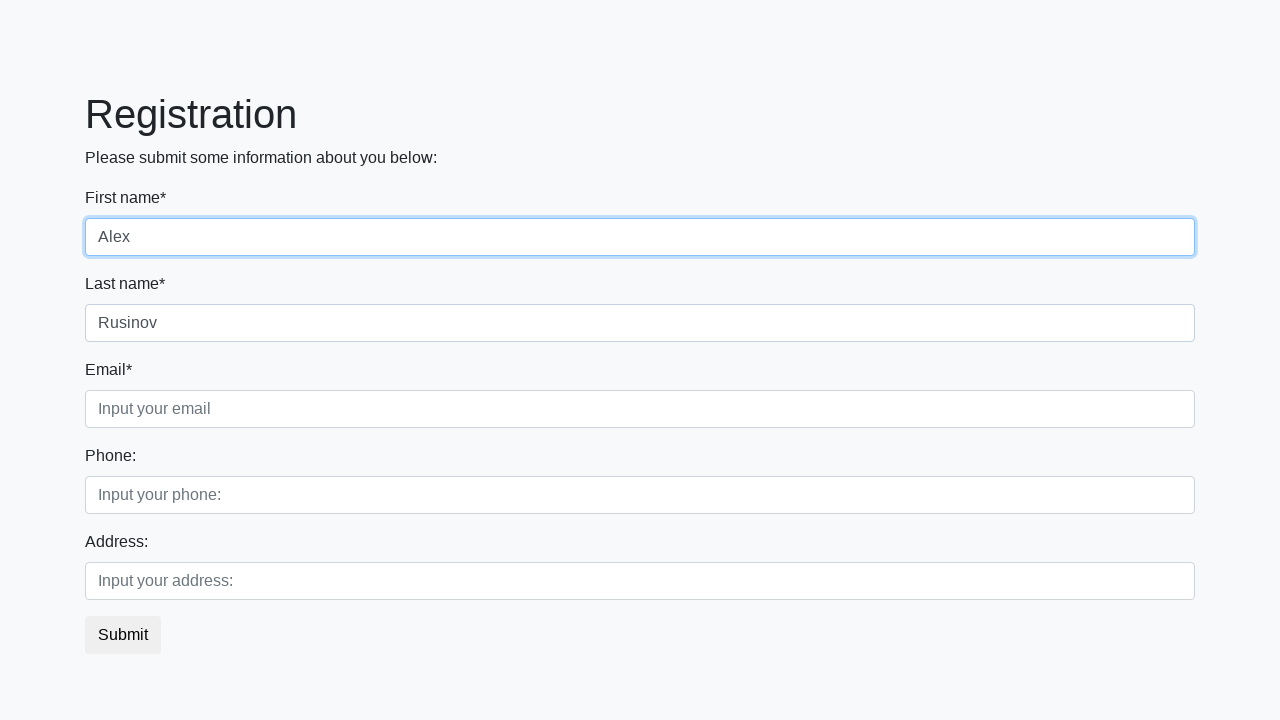

Filled email field with 'alex@mail.su' on .first_block .form-control.third
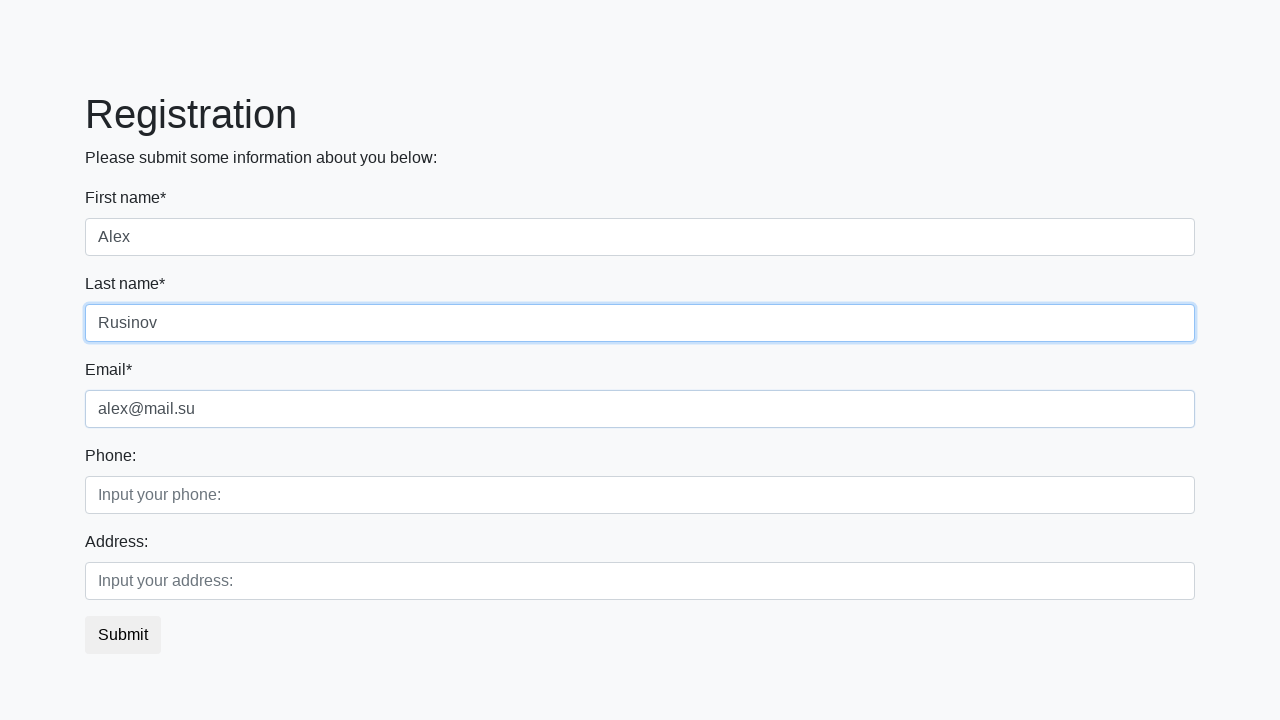

Clicked submit button at (123, 635) on button.btn
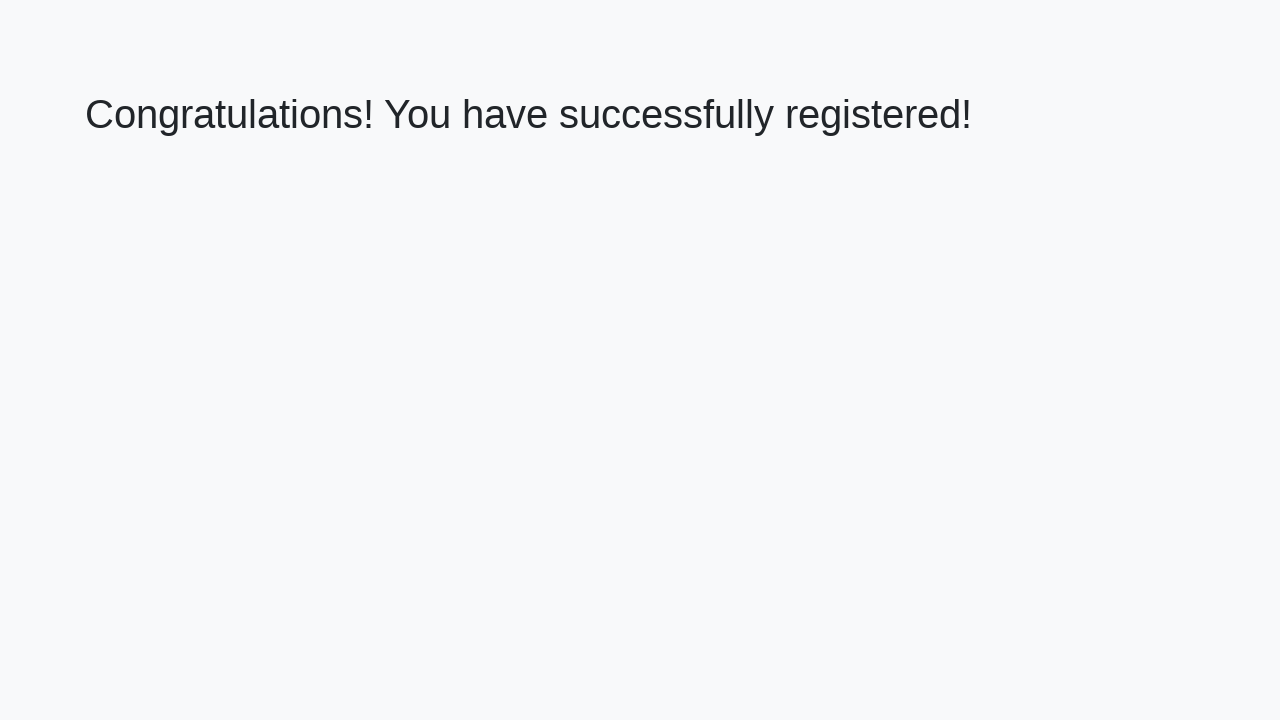

Success message heading appeared
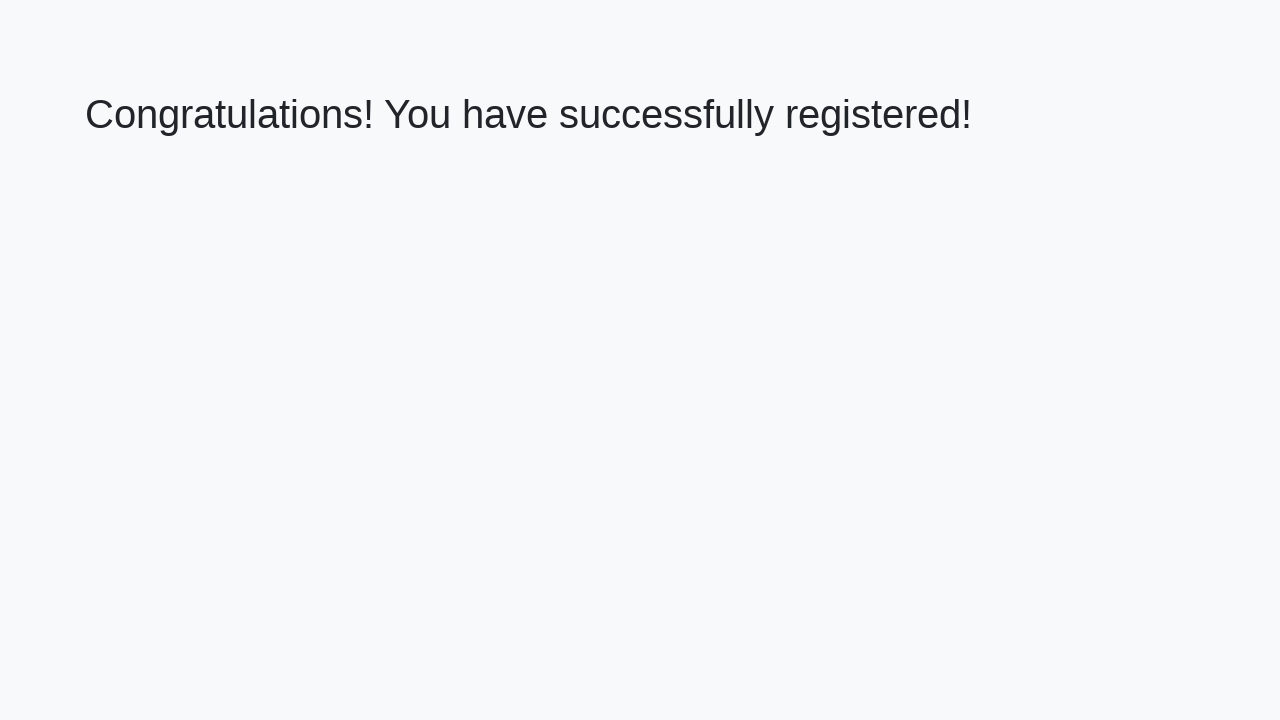

Retrieved success message text
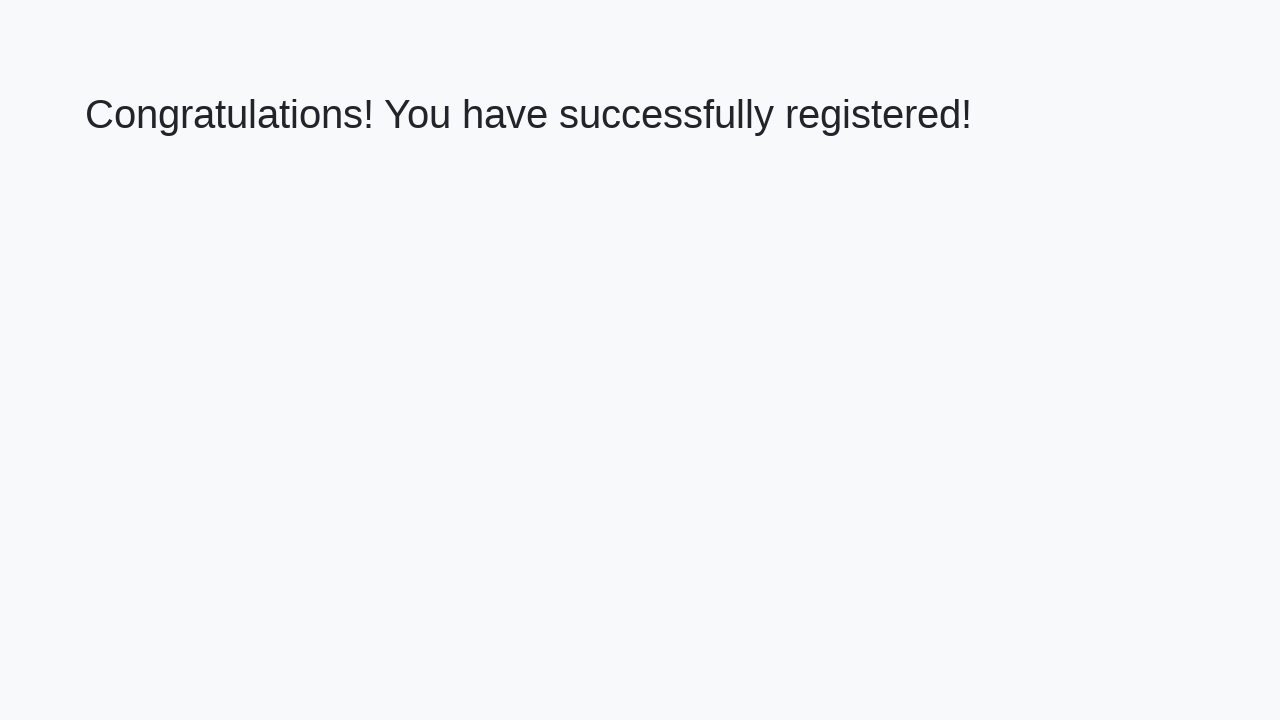

Verified success message: 'Congratulations! You have successfully registered!'
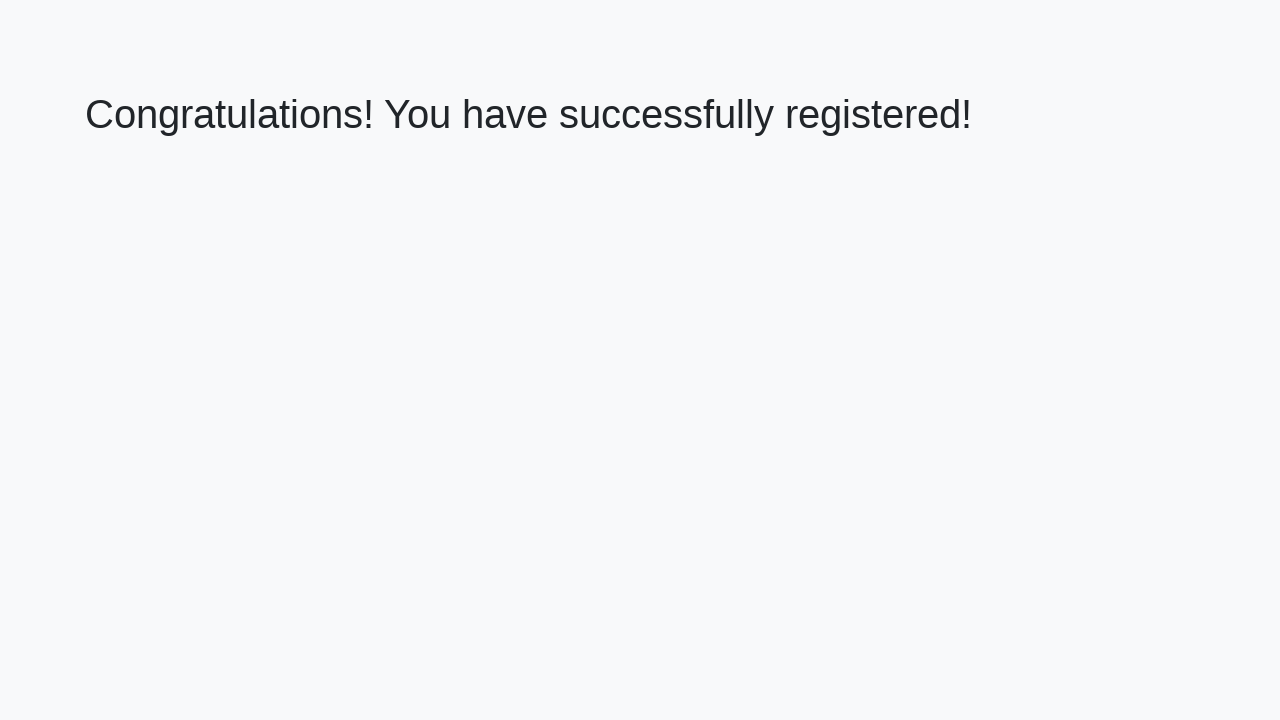

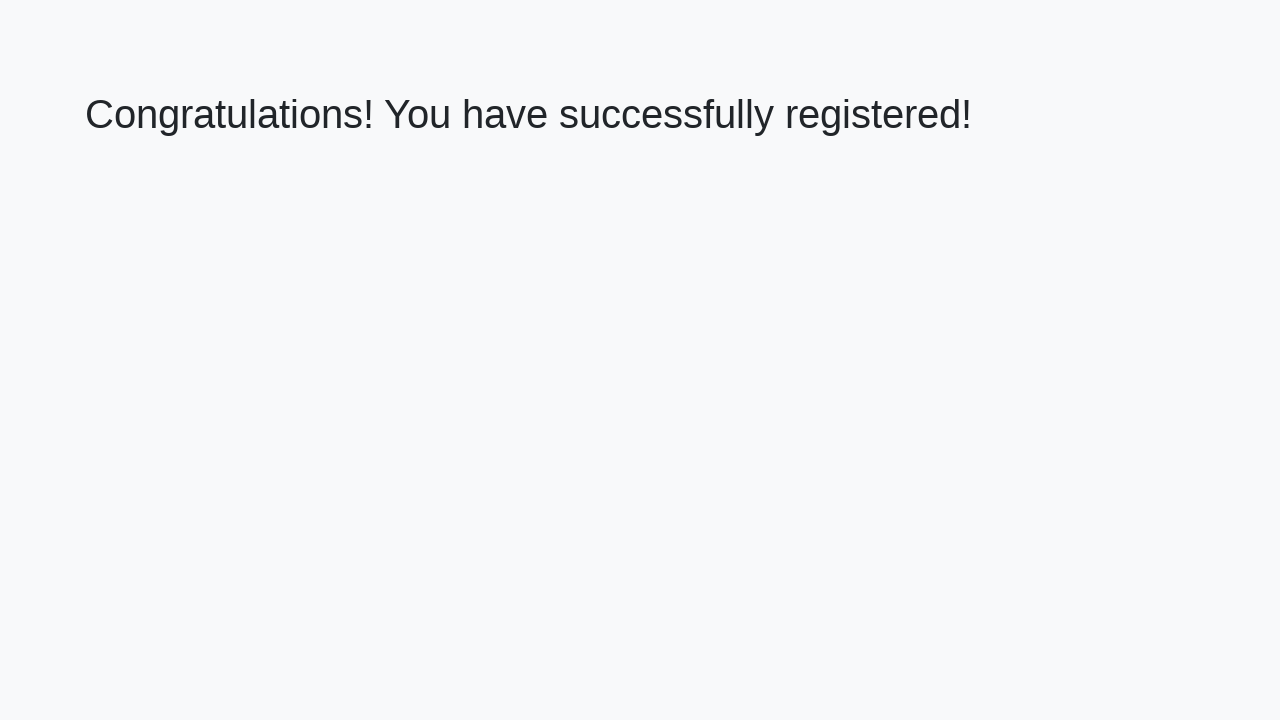